Simple navigation test that opens the SDET Live website and verifies the page loads successfully

Starting URL: https://sdet.live

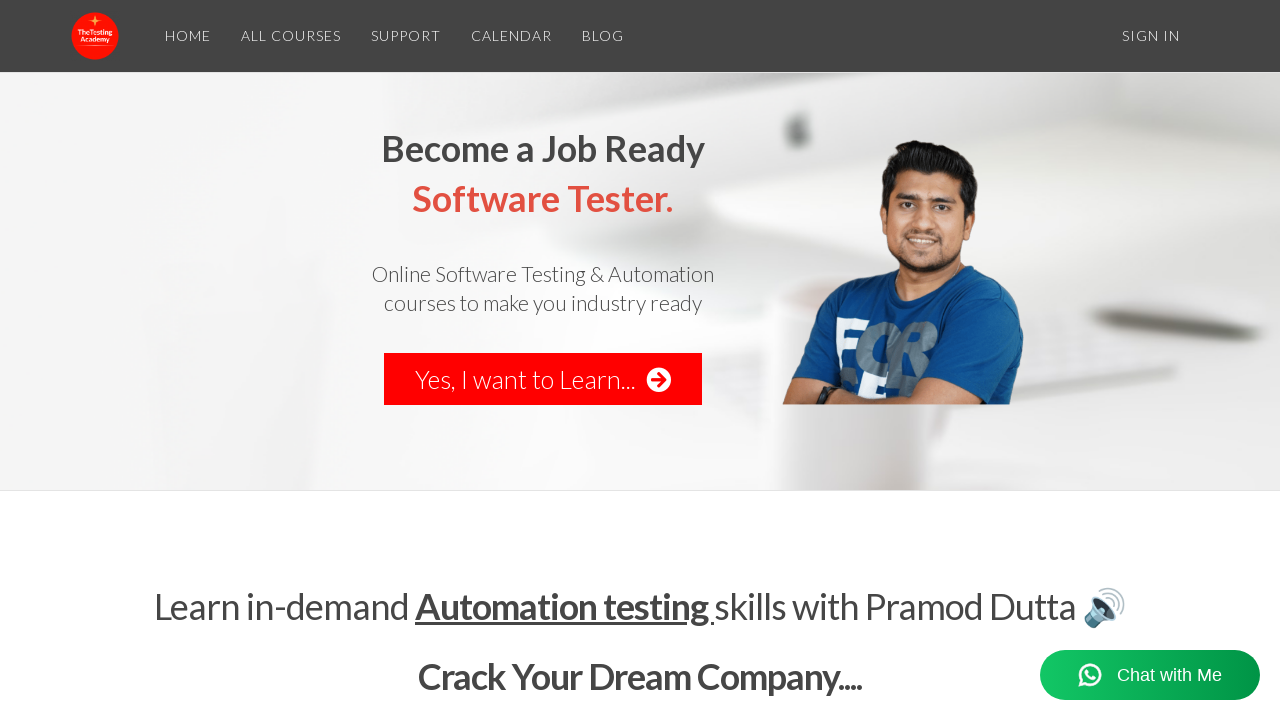

Navigated to https://sdet.live
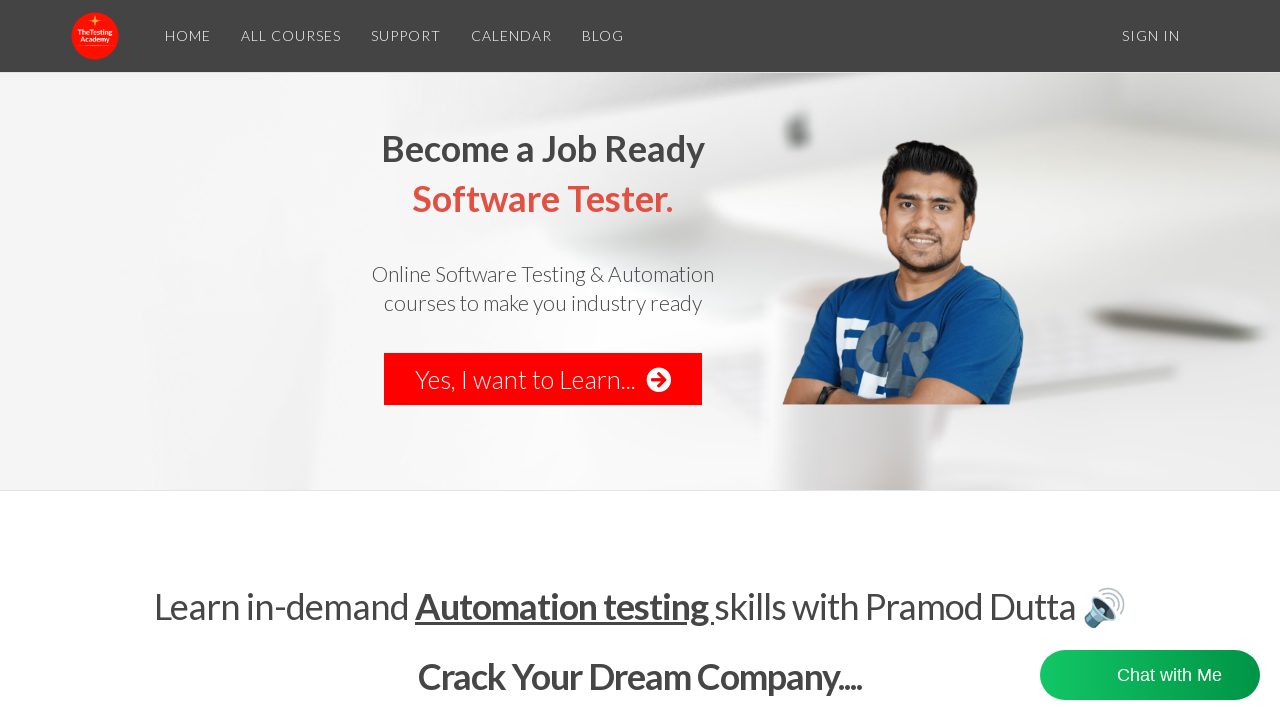

Page DOM content loaded successfully
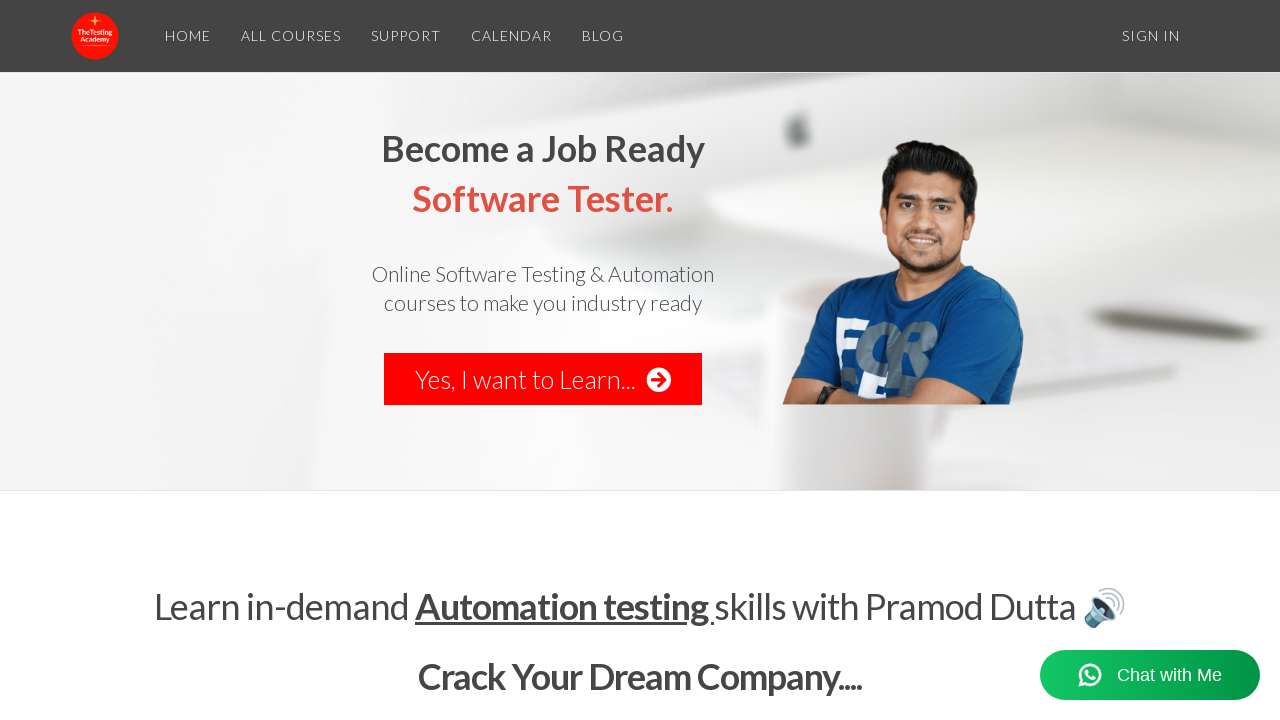

Verified page has a title (page loaded successfully)
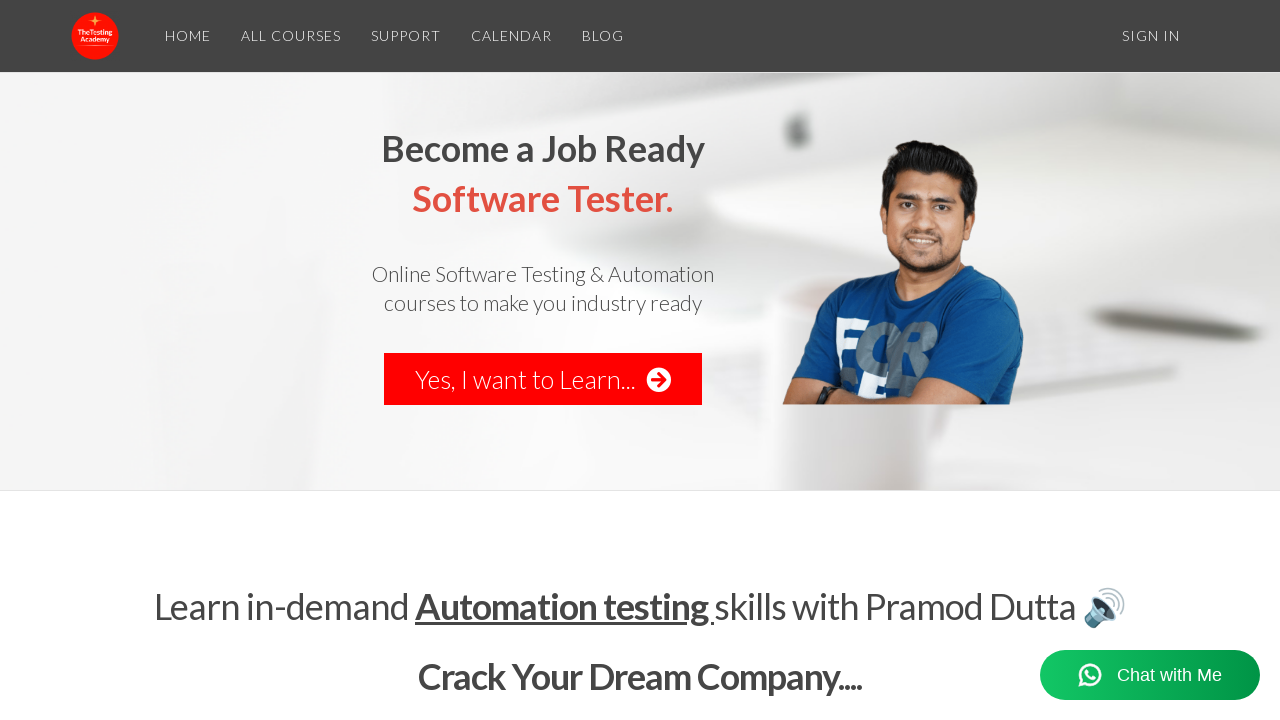

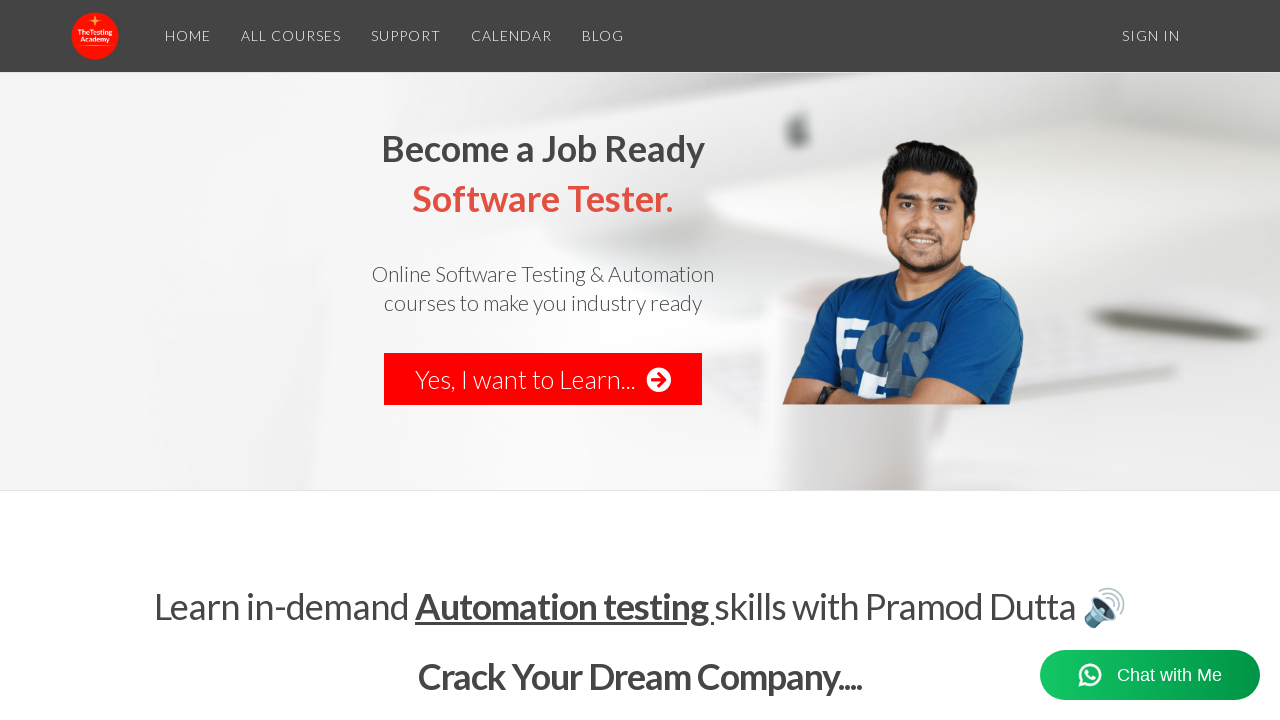